Tests selecting an option from a dropdown by manually iterating through all options and clicking the one that matches the desired text

Starting URL: https://the-internet.herokuapp.com/dropdown

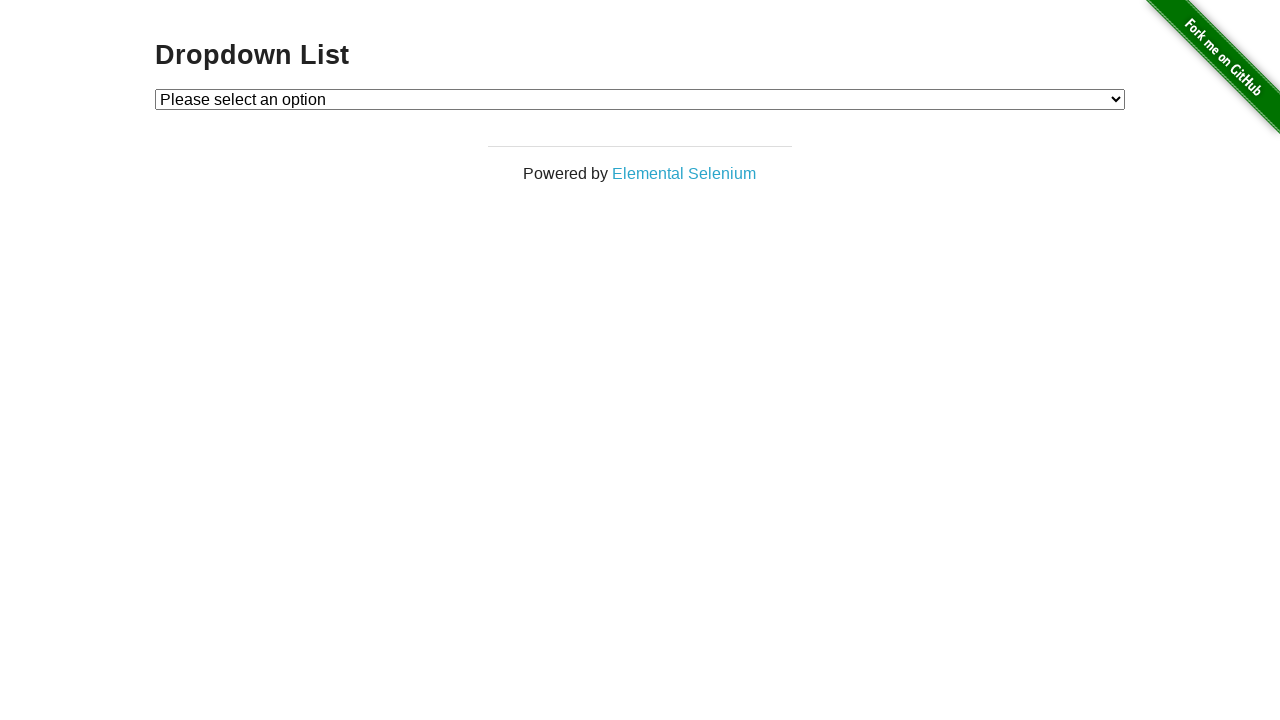

Waited for dropdown to be present
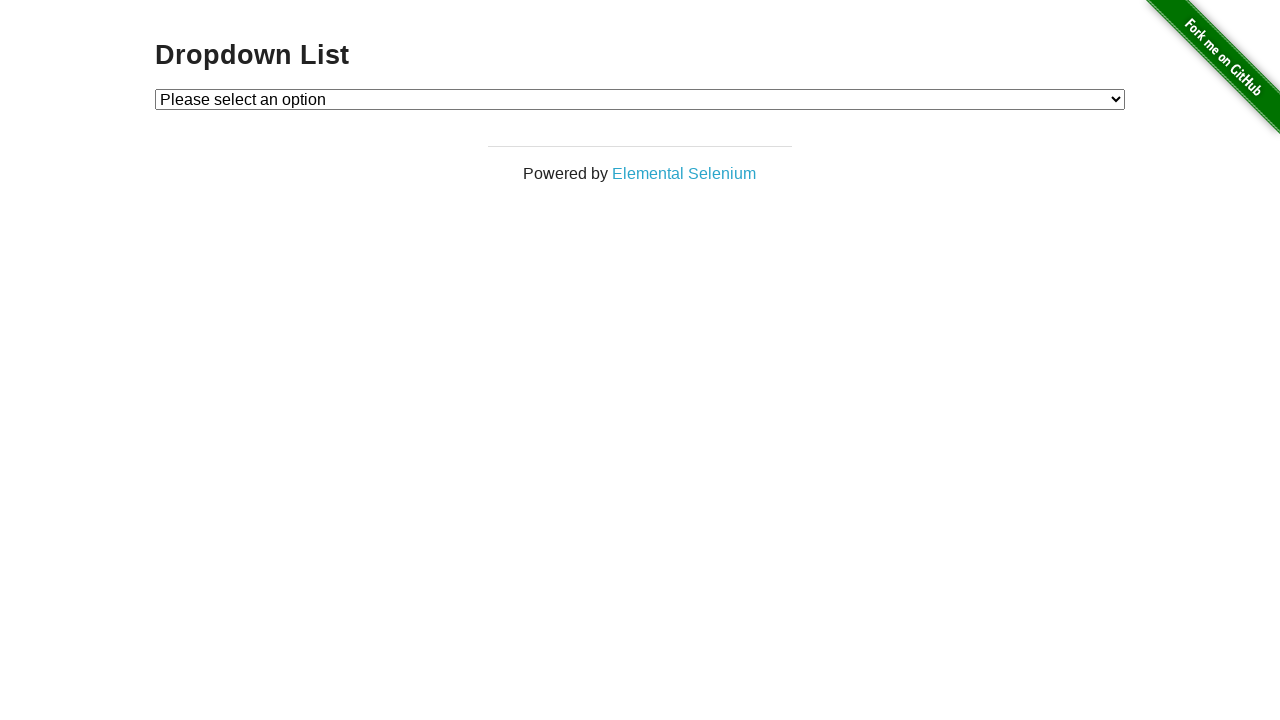

Located the dropdown element
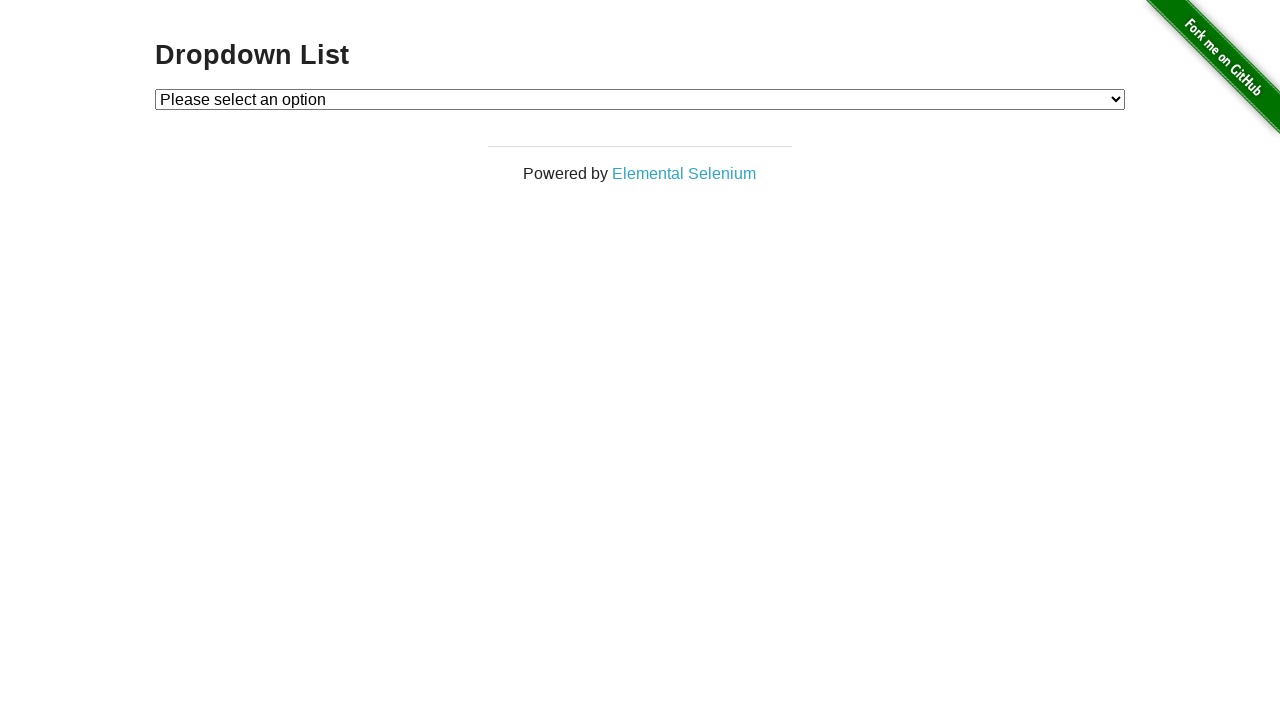

Selected 'Option 1' from the dropdown on #dropdown
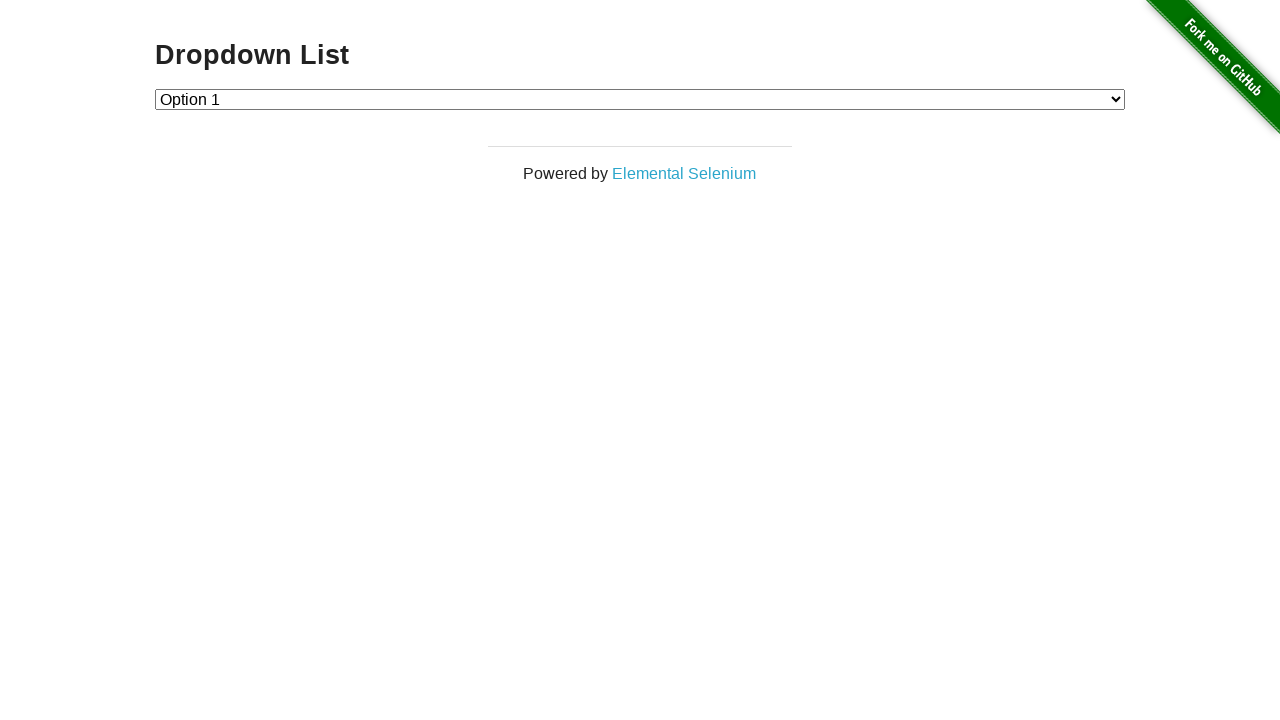

Retrieved the selected dropdown value
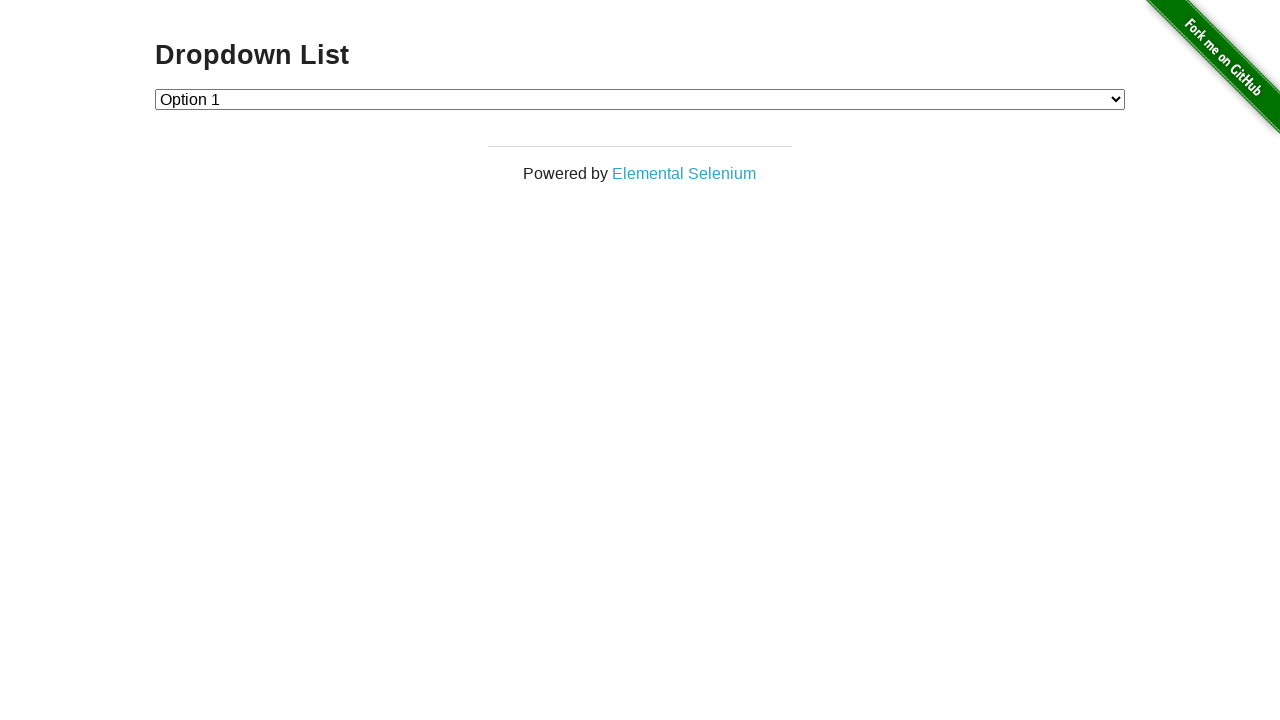

Verified that 'Option 1' (value '1') was correctly selected
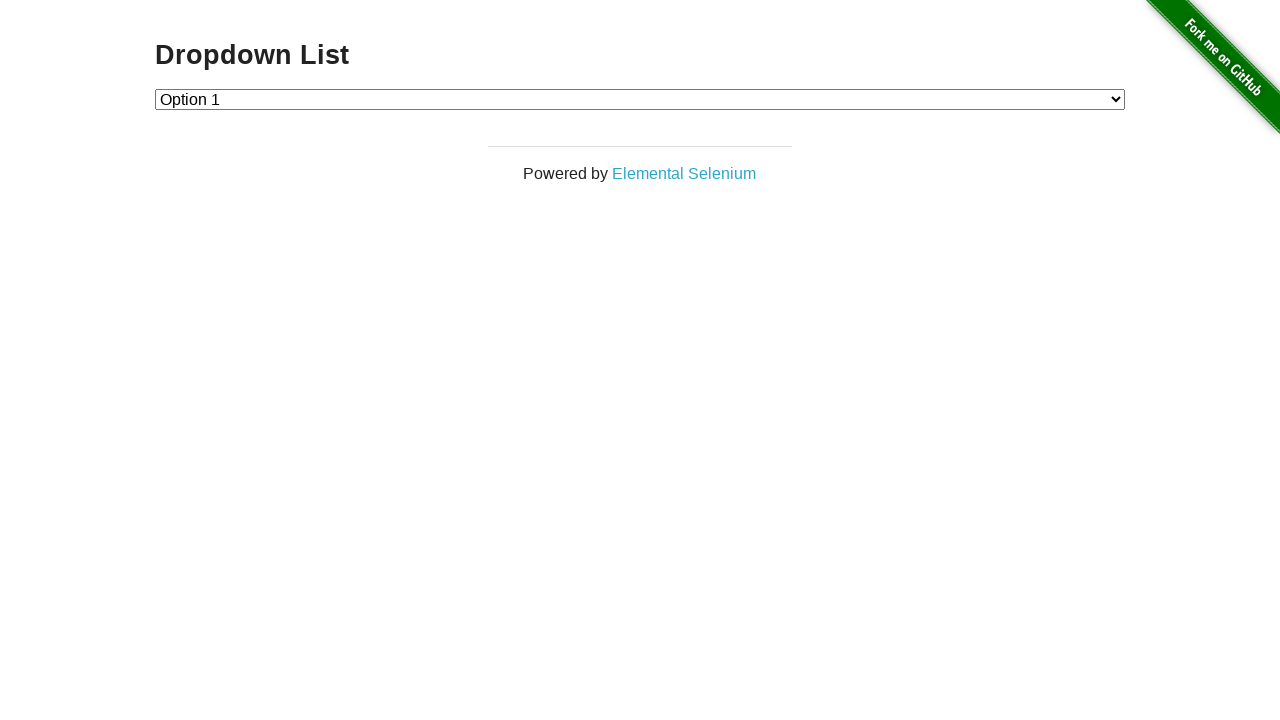

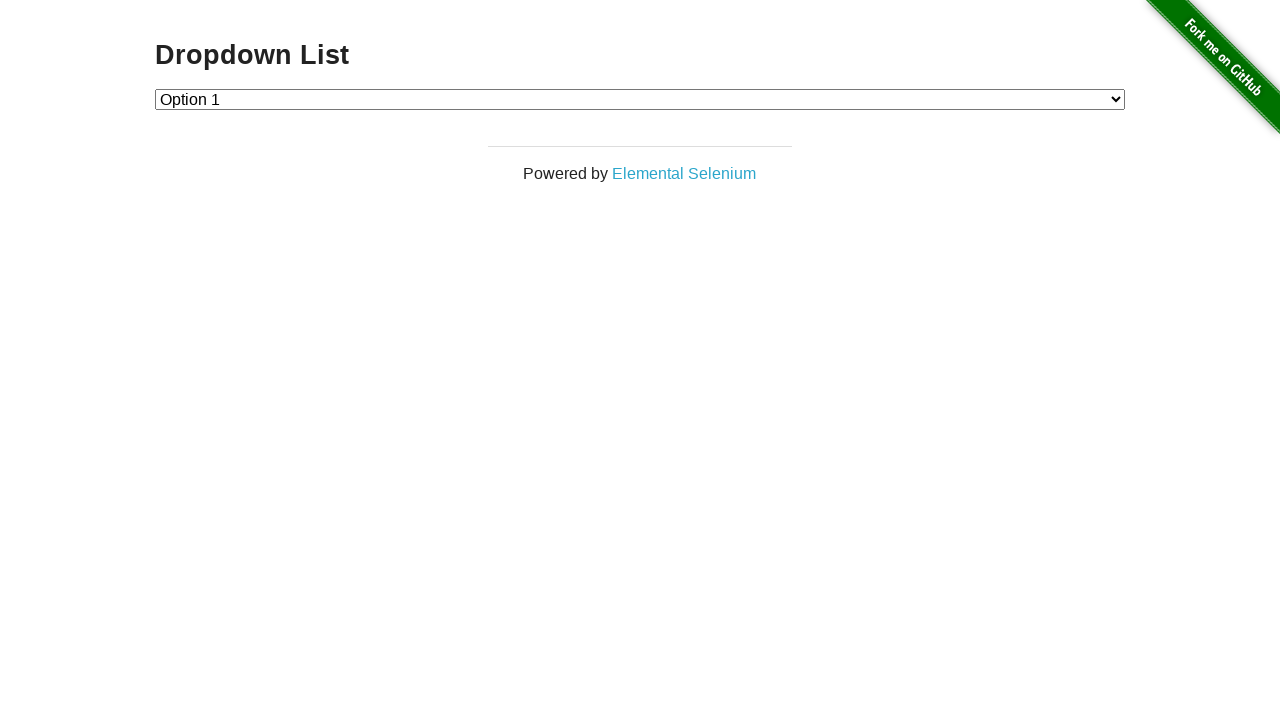